Fills out and submits a form on httpbin.org and verifies the submission redirects correctly

Starting URL: https://httpbin.org/forms/post

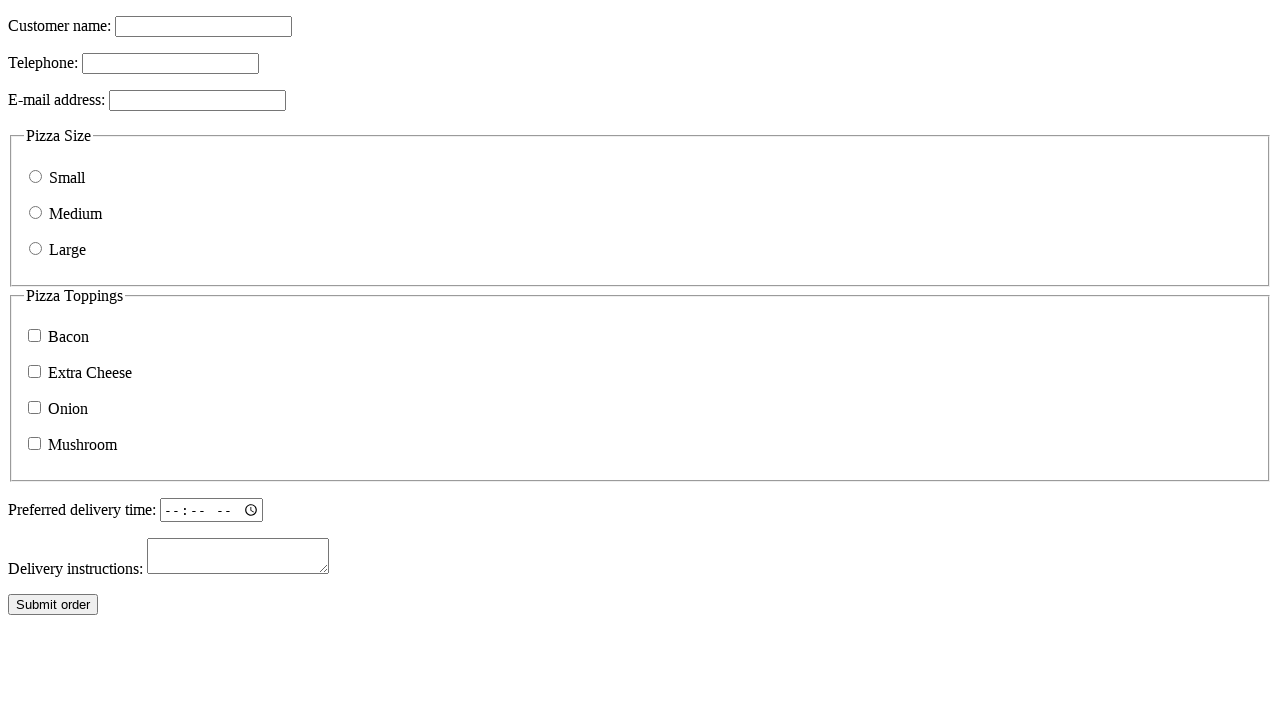

Filled customer name field with 'John Doe' on input[name="custname"]
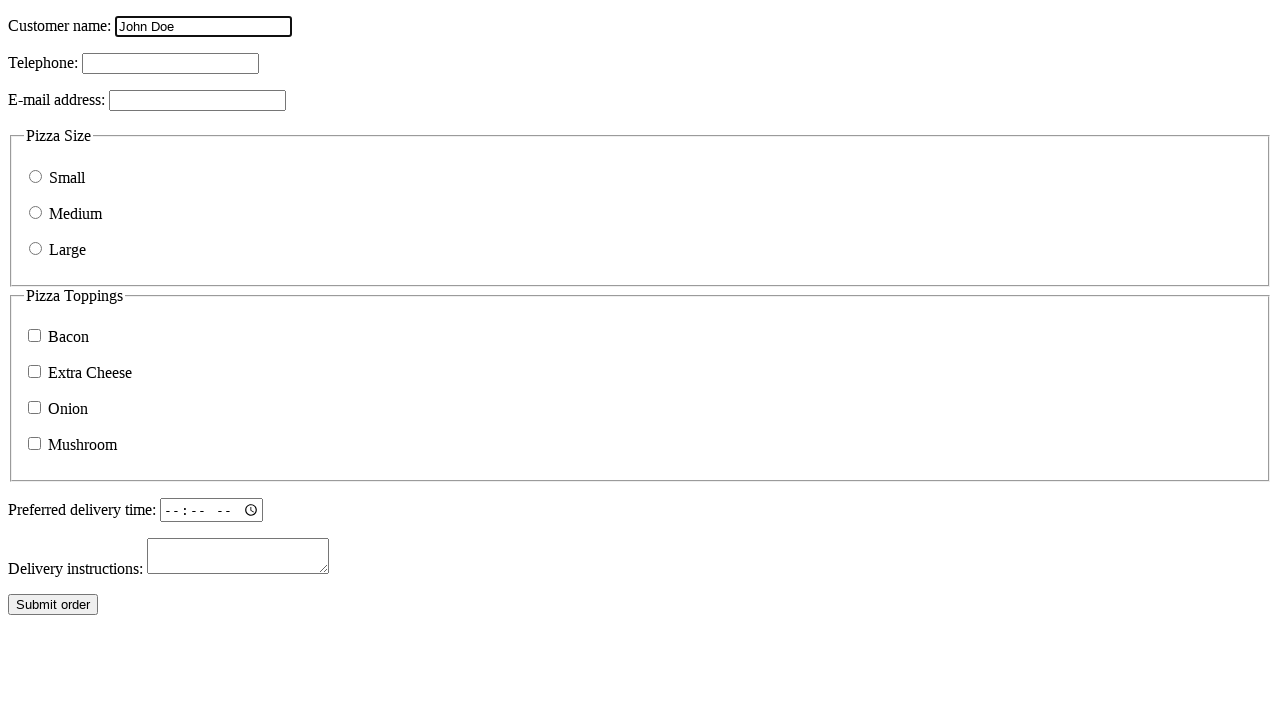

Filled telephone field with '1234567890' on input[name="custtel"]
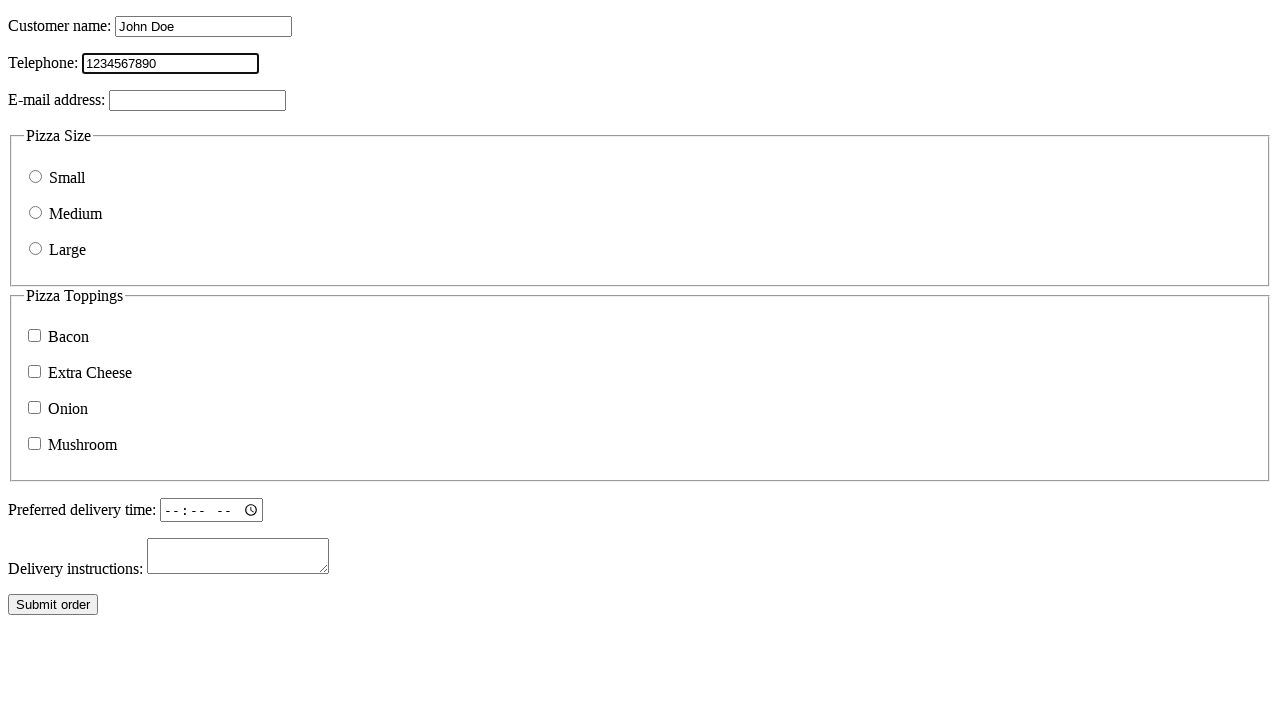

Filled email field with 'johndoe@example.com' on input[name="custemail"]
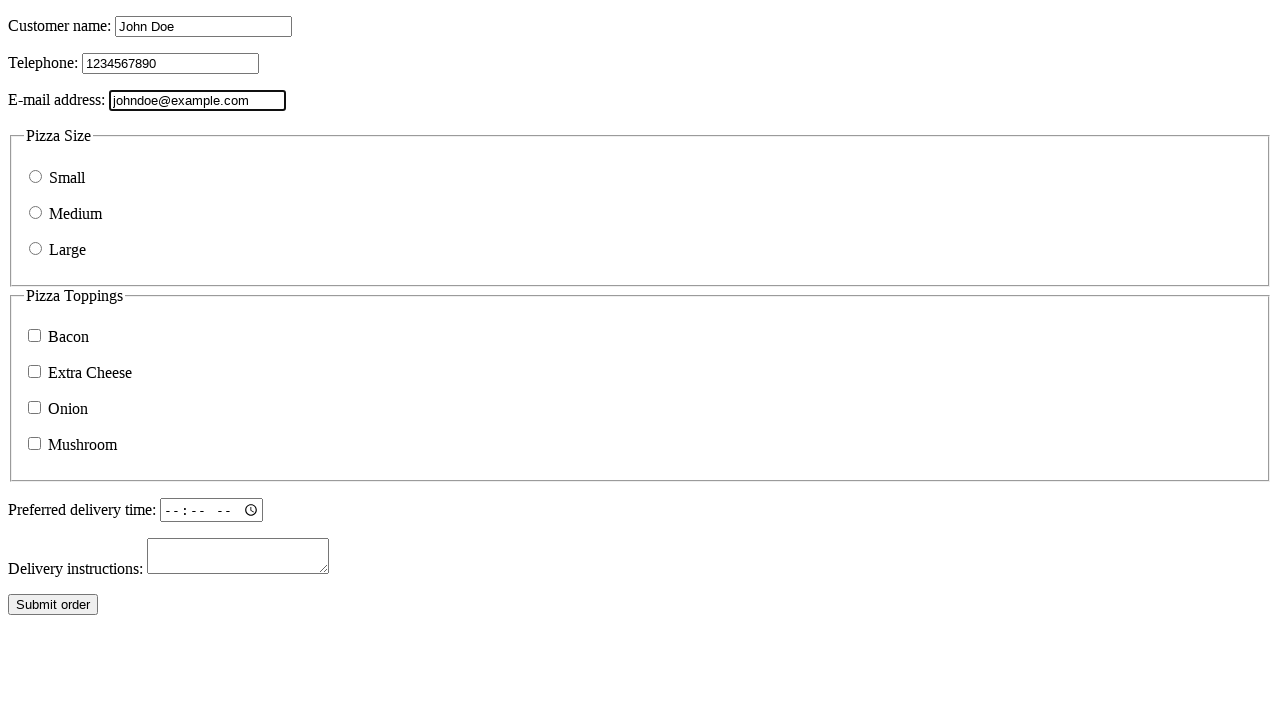

Clicked submit order button at (53, 605) on button:has-text("submit order")
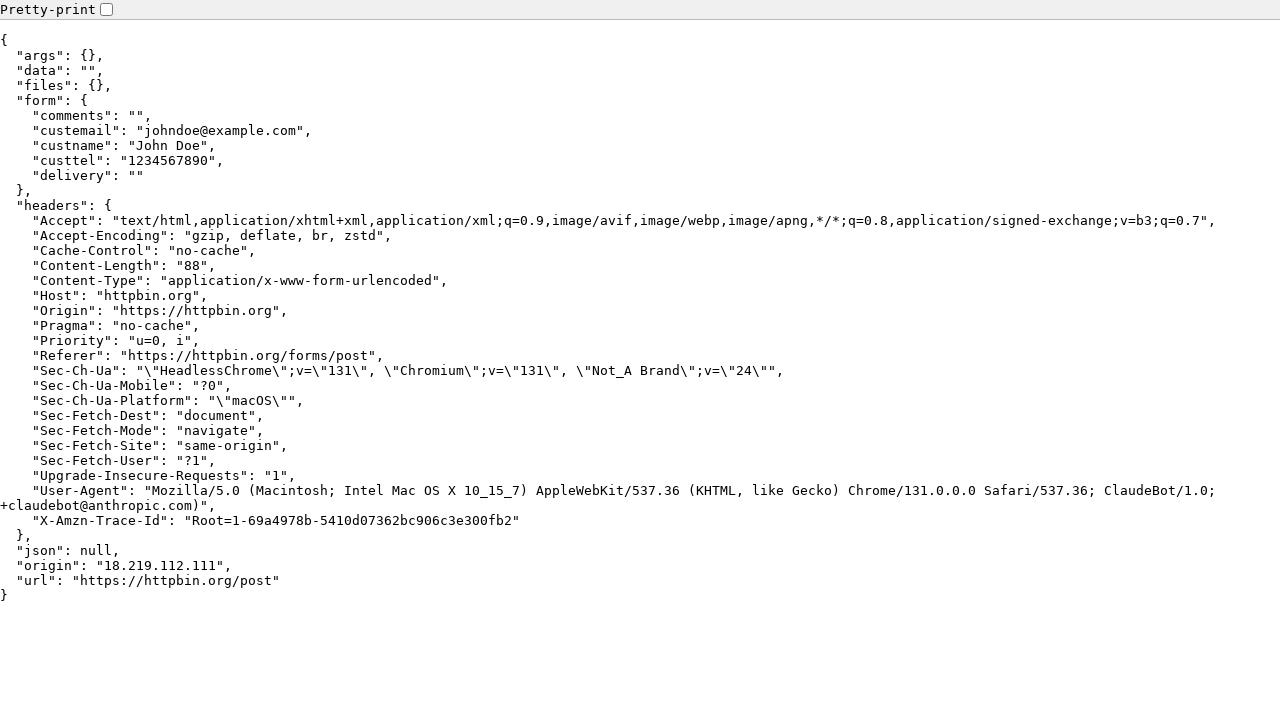

Form submission redirected to https://httpbin.org/post
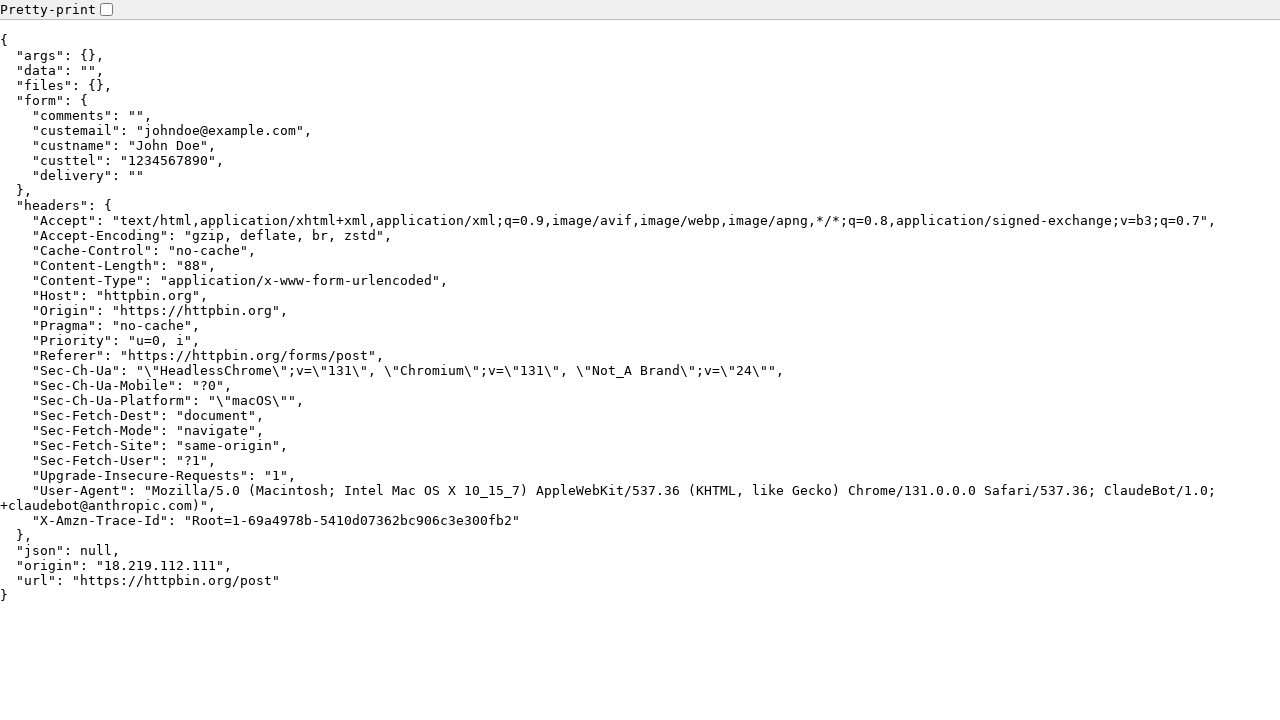

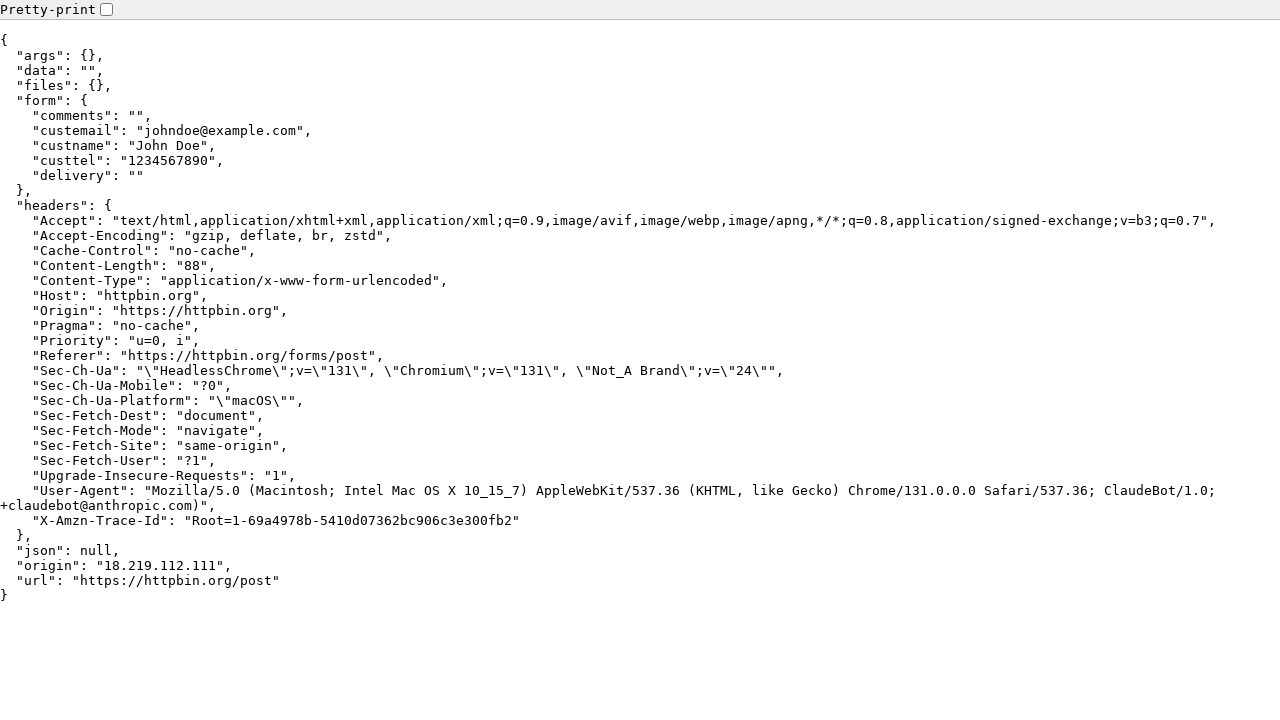